Tests jQuery UI custom dropdown functionality by selecting various items from number, speed, and salutation dropdowns and verifying the selected values are displayed correctly.

Starting URL: https://jqueryui.com/resources/demos/selectmenu/default.html

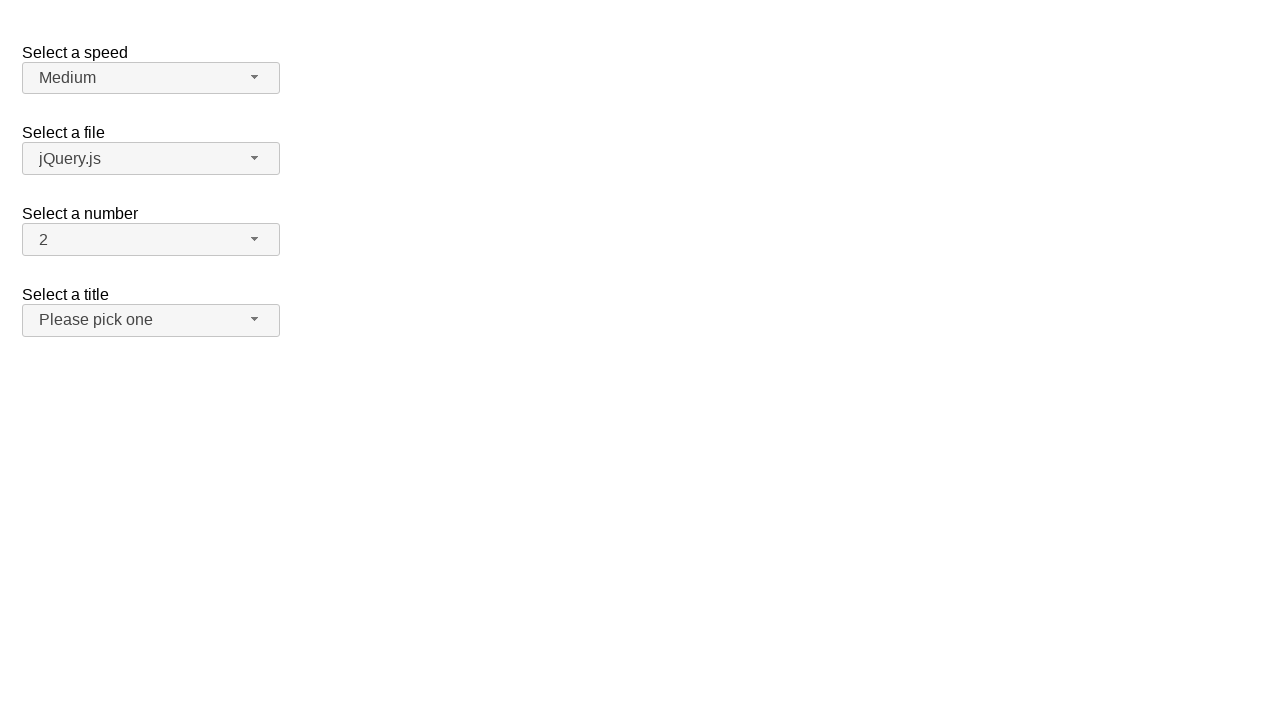

Clicked number dropdown button to open menu at (151, 240) on xpath=//span[@id='number-button']
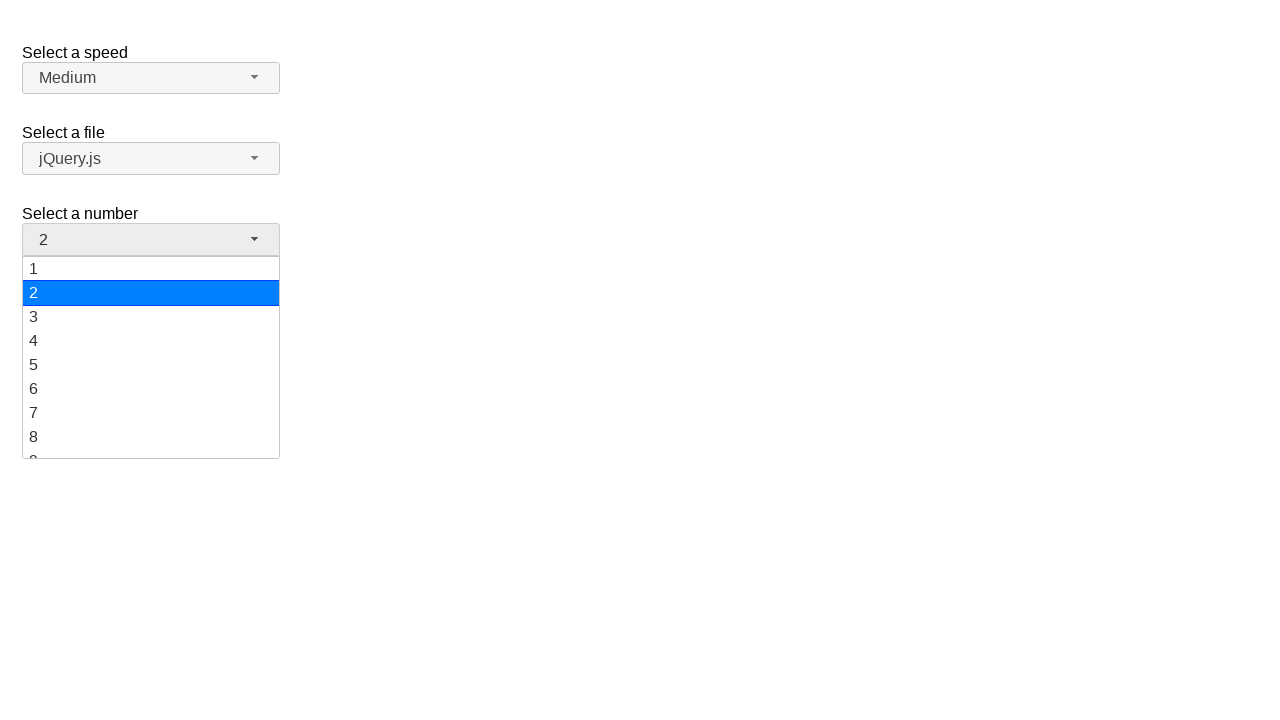

Number dropdown menu loaded
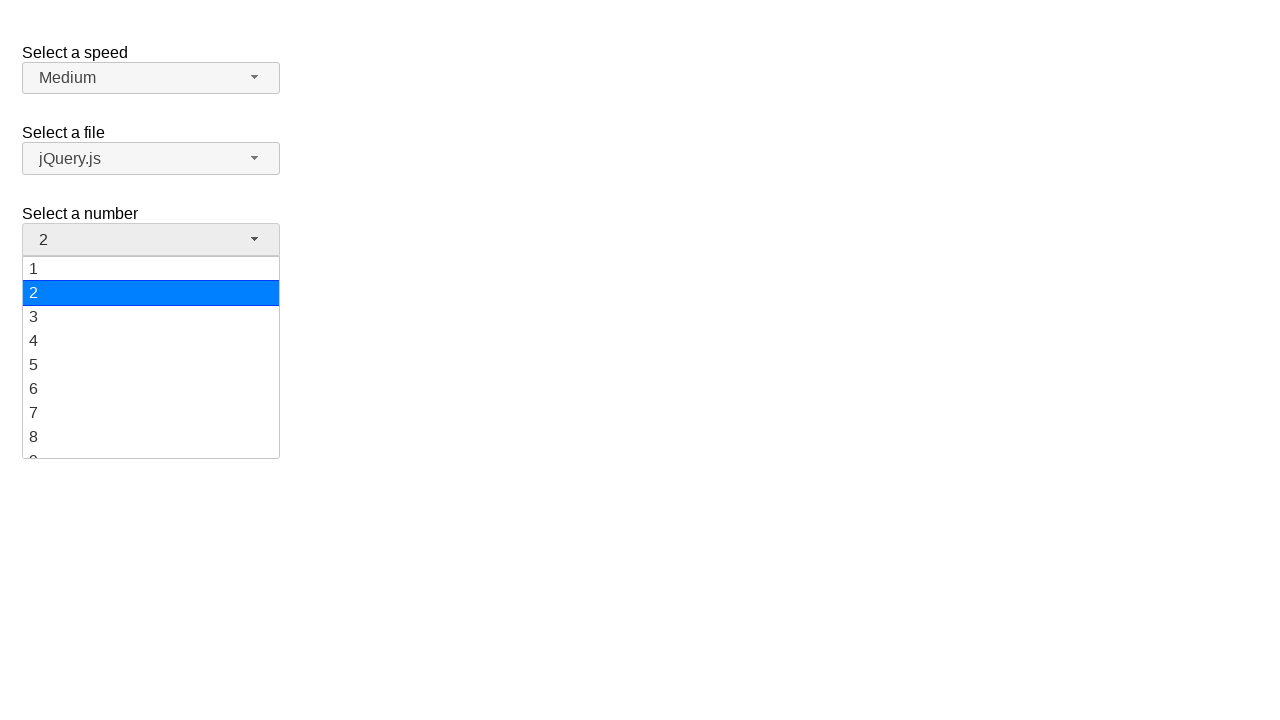

Selected '2' from number dropdown at (151, 293) on xpath=//ul[@id='number-menu']/li/div[text()='2']
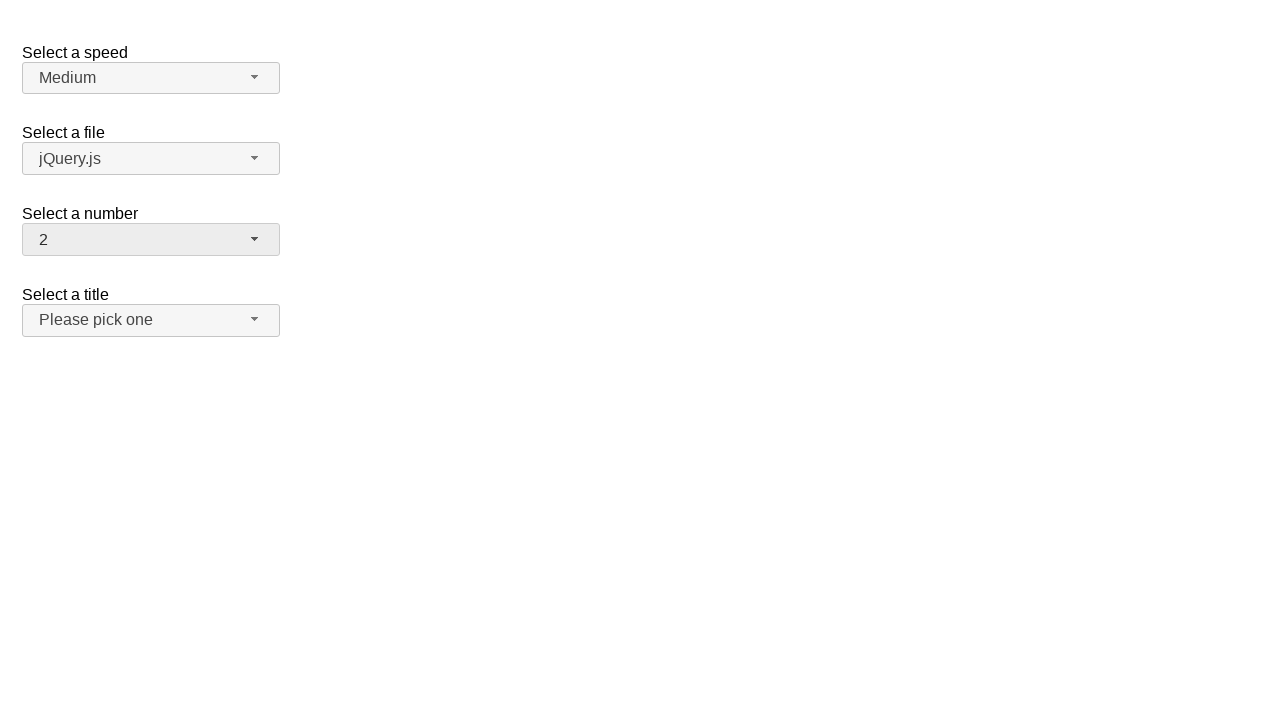

Verified '2' is displayed in number dropdown
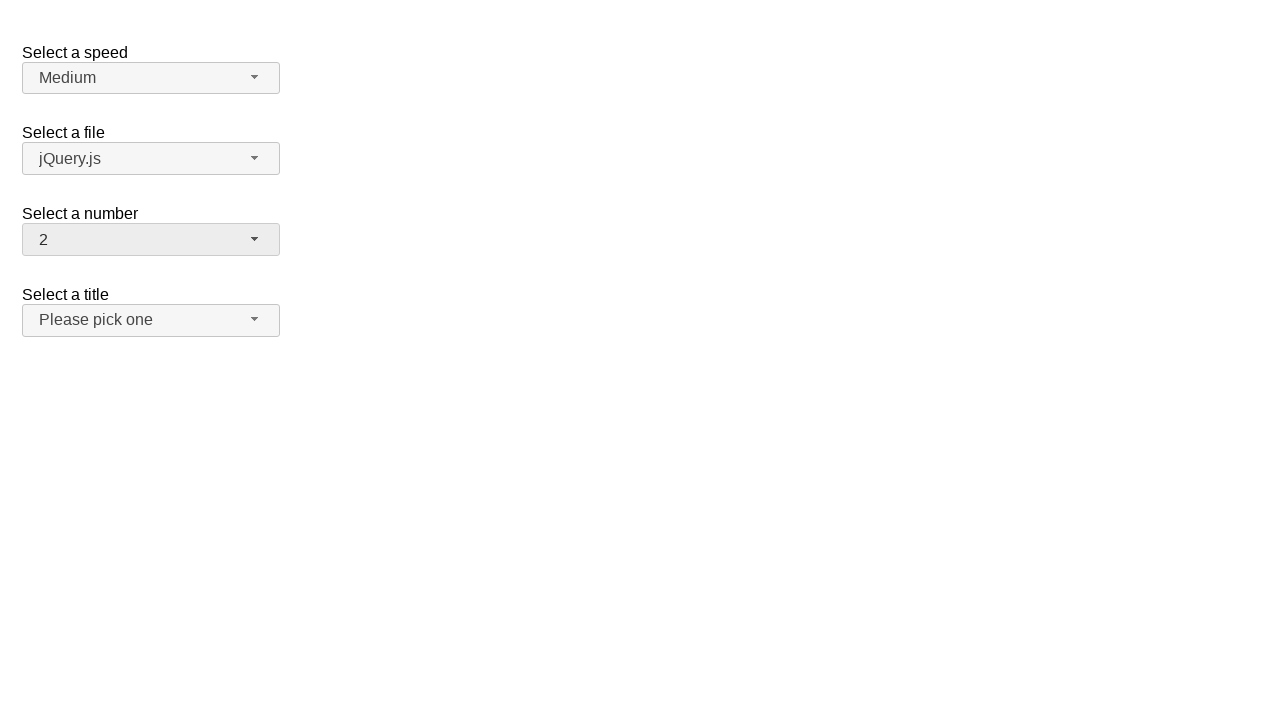

Clicked number dropdown button to open menu at (151, 240) on xpath=//span[@id='number-button']
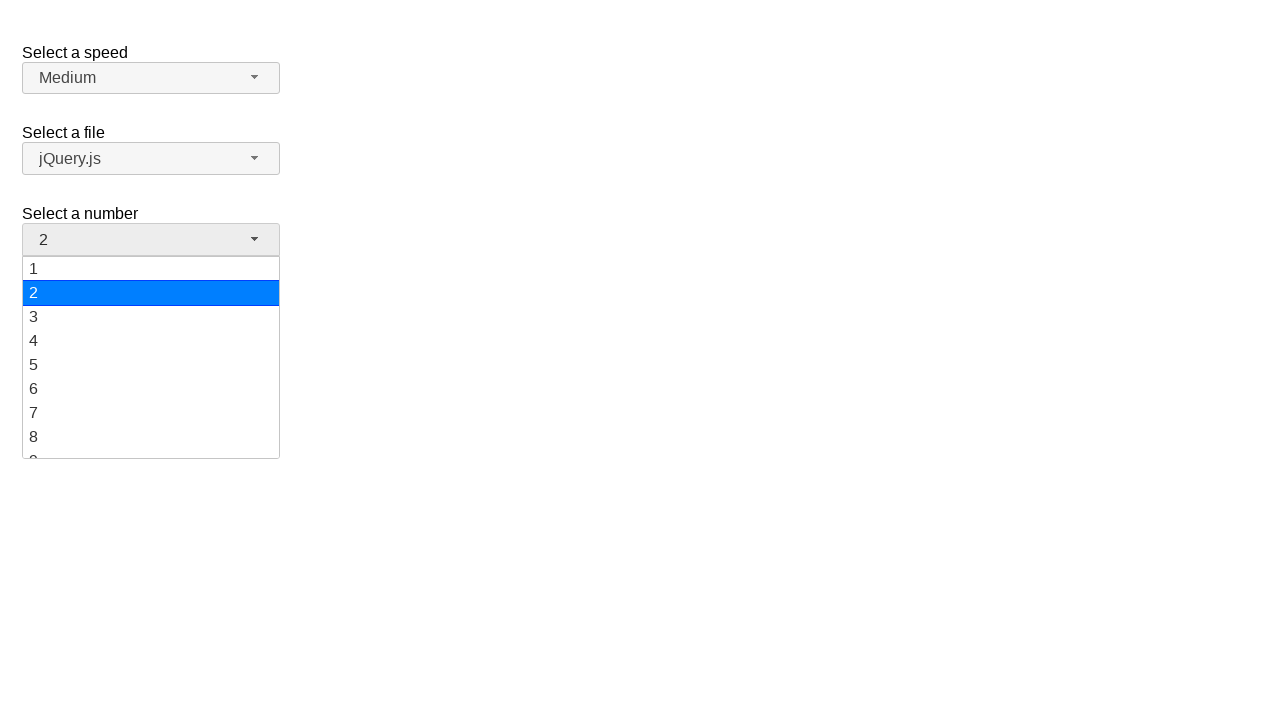

Number dropdown menu loaded
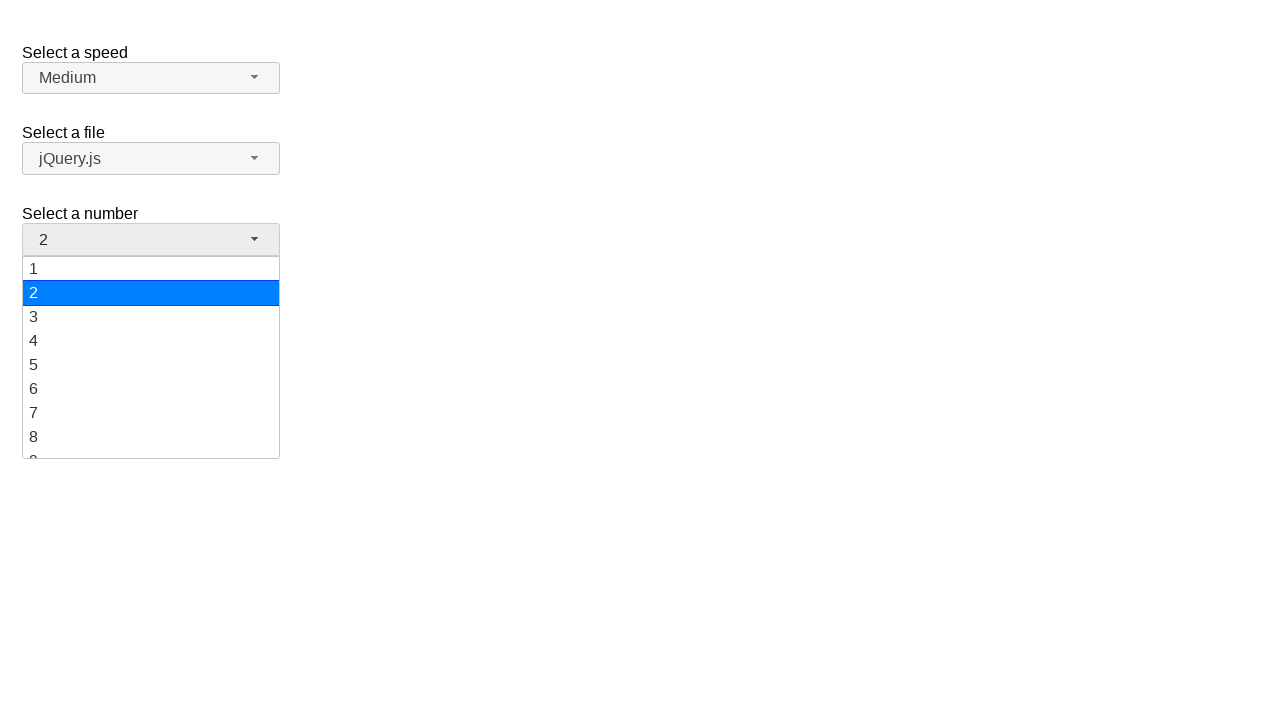

Selected '8' from number dropdown at (151, 437) on xpath=//ul[@id='number-menu']/li/div[text()='8']
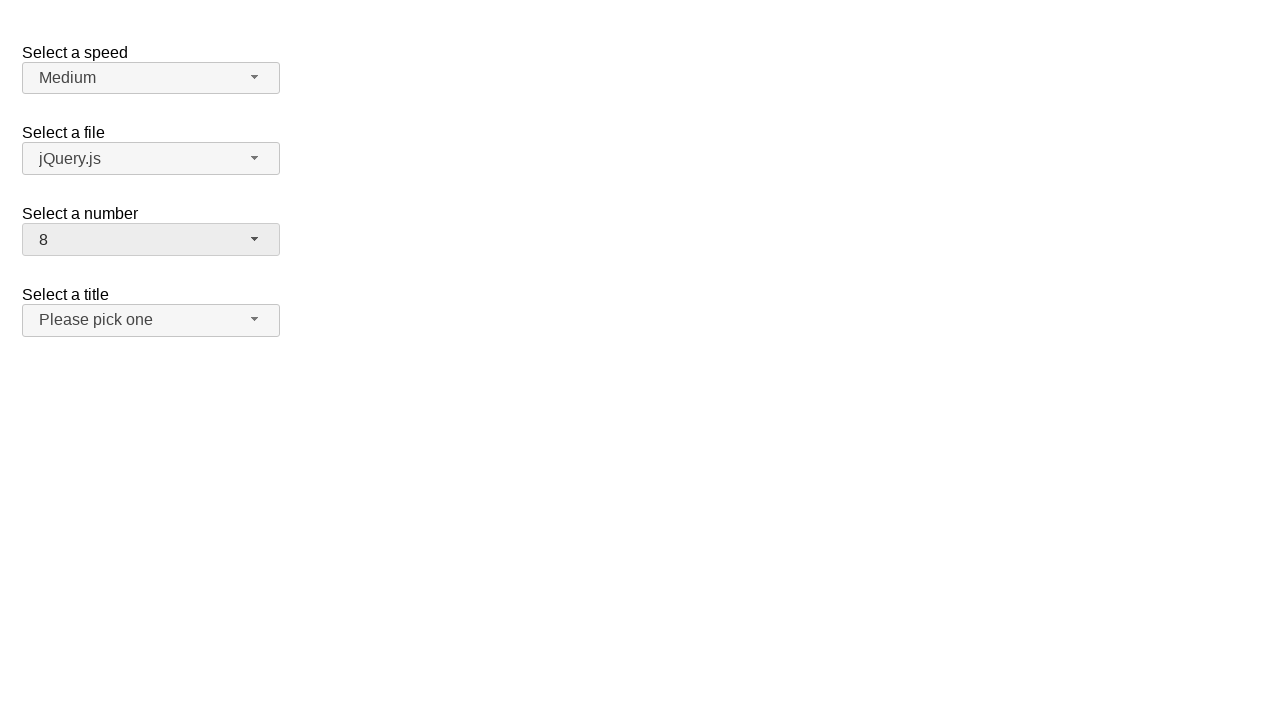

Verified '8' is displayed in number dropdown
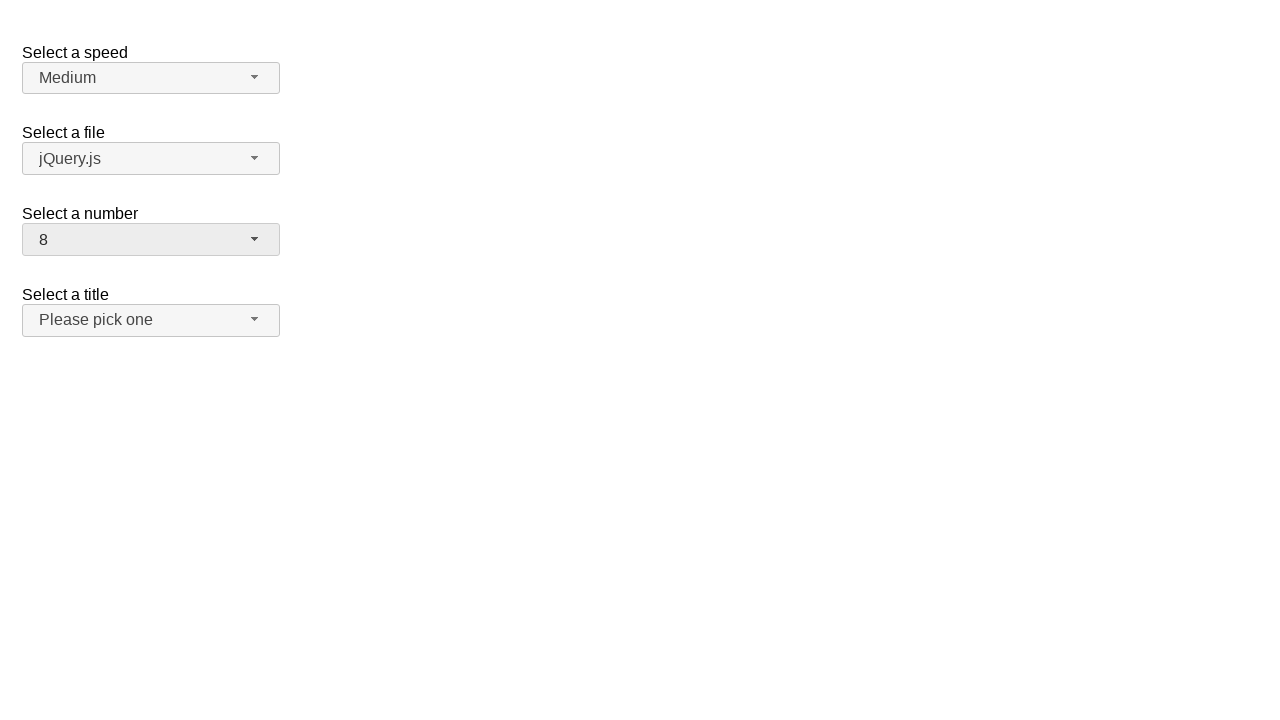

Clicked number dropdown button to open menu at (151, 240) on xpath=//span[@id='number-button']
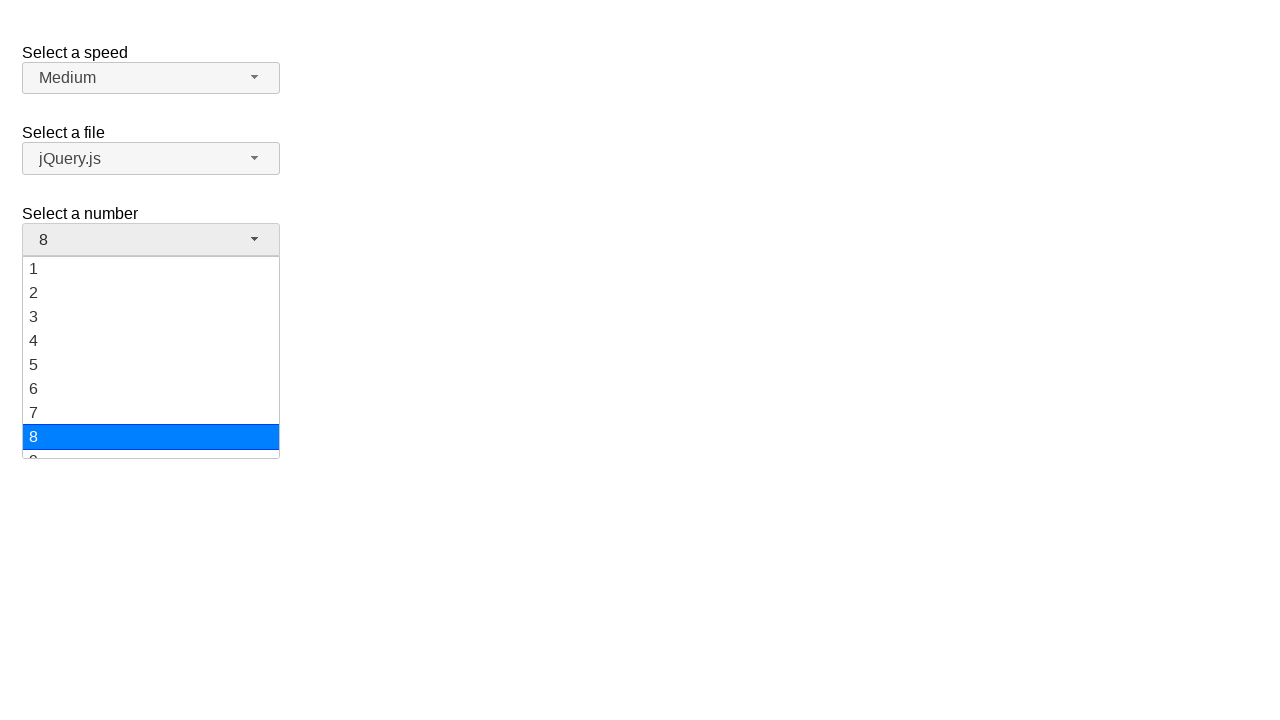

Number dropdown menu loaded
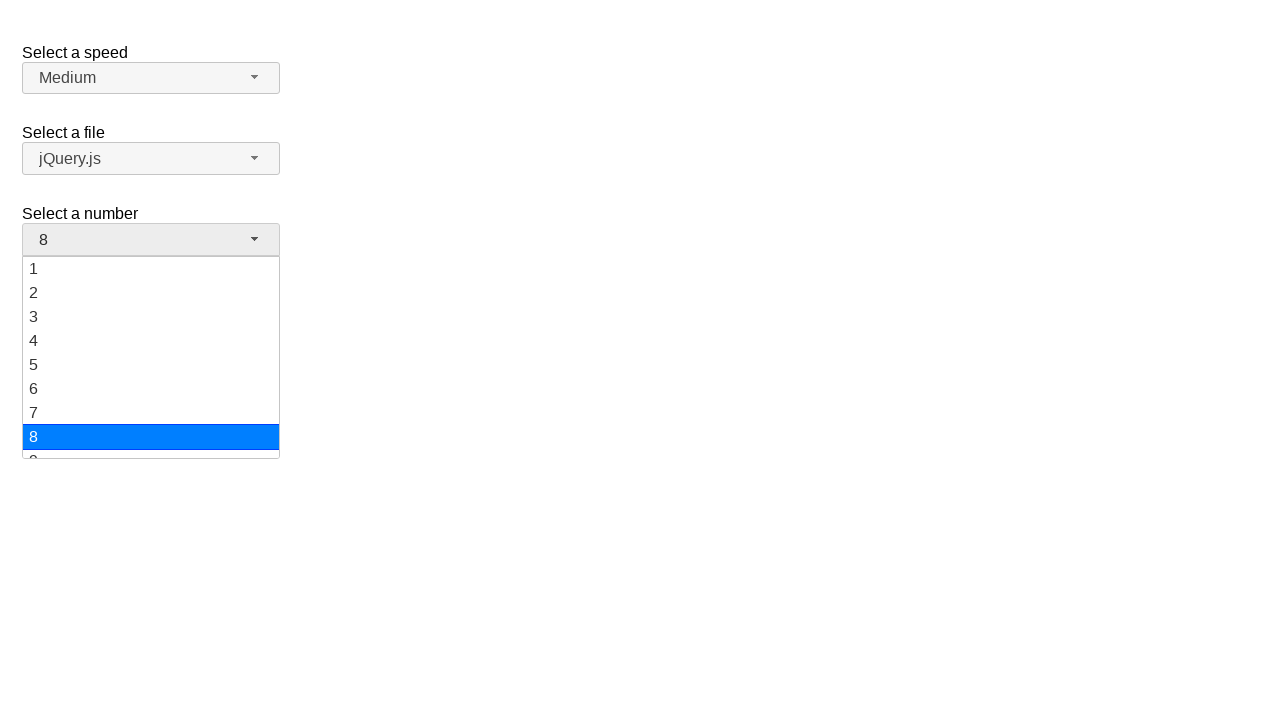

Selected '15' from number dropdown at (151, 357) on xpath=//ul[@id='number-menu']/li/div[text()='15']
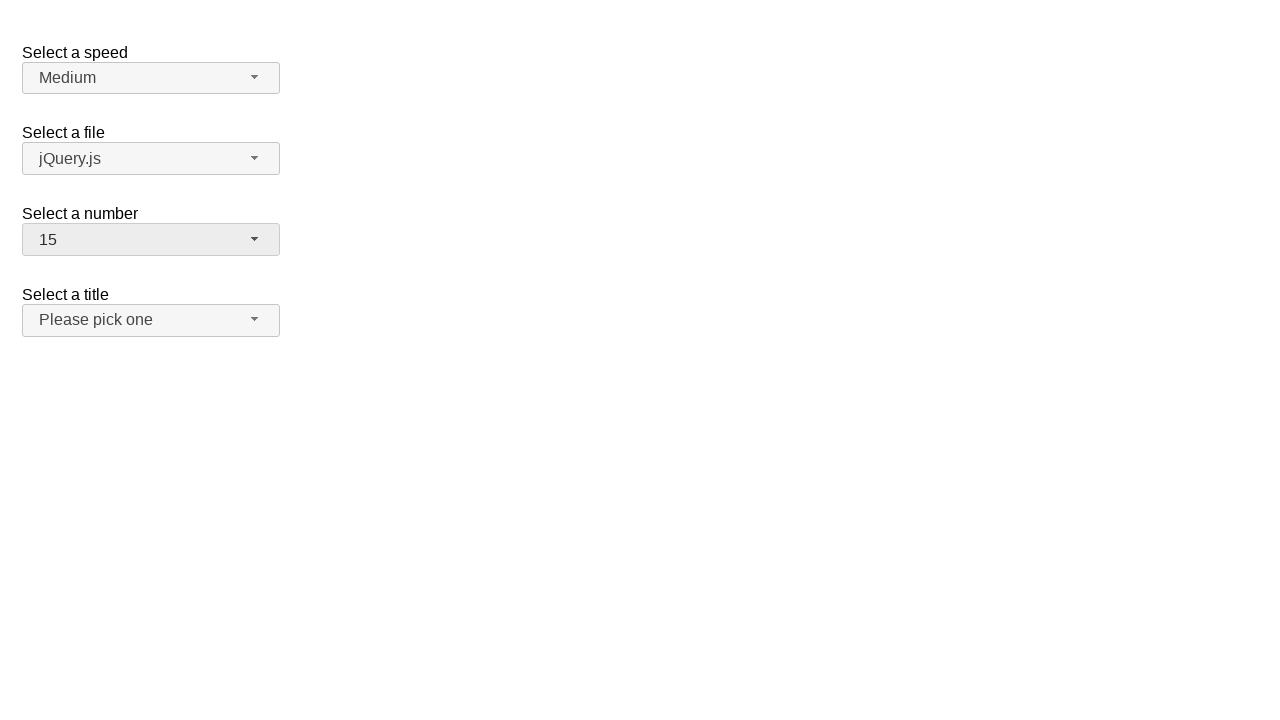

Verified '15' is displayed in number dropdown
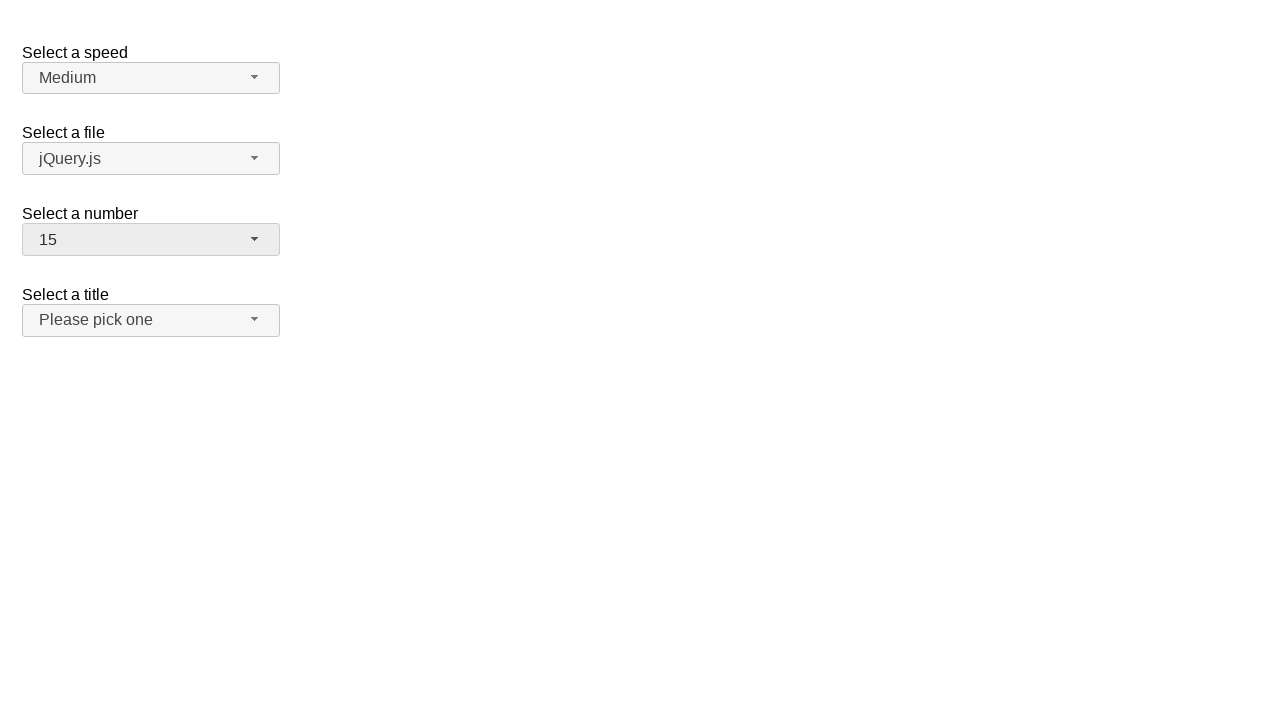

Clicked number dropdown button to open menu at (151, 240) on xpath=//span[@id='number-button']
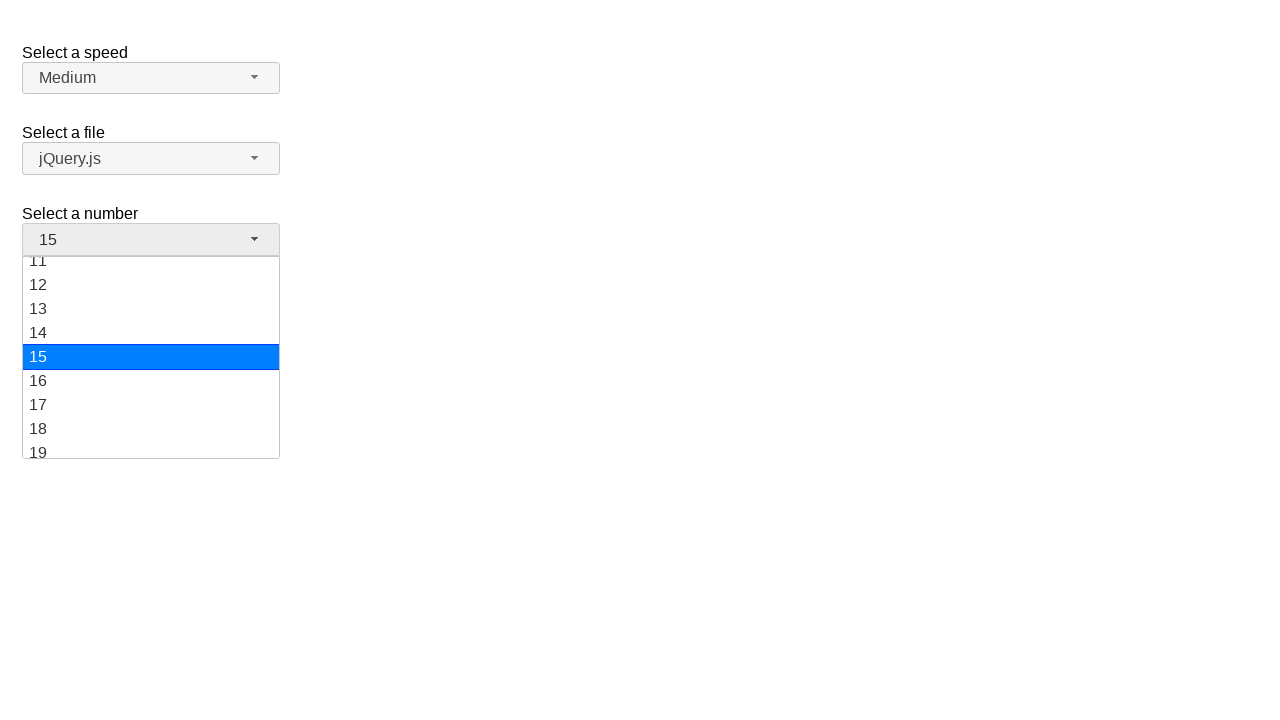

Number dropdown menu loaded
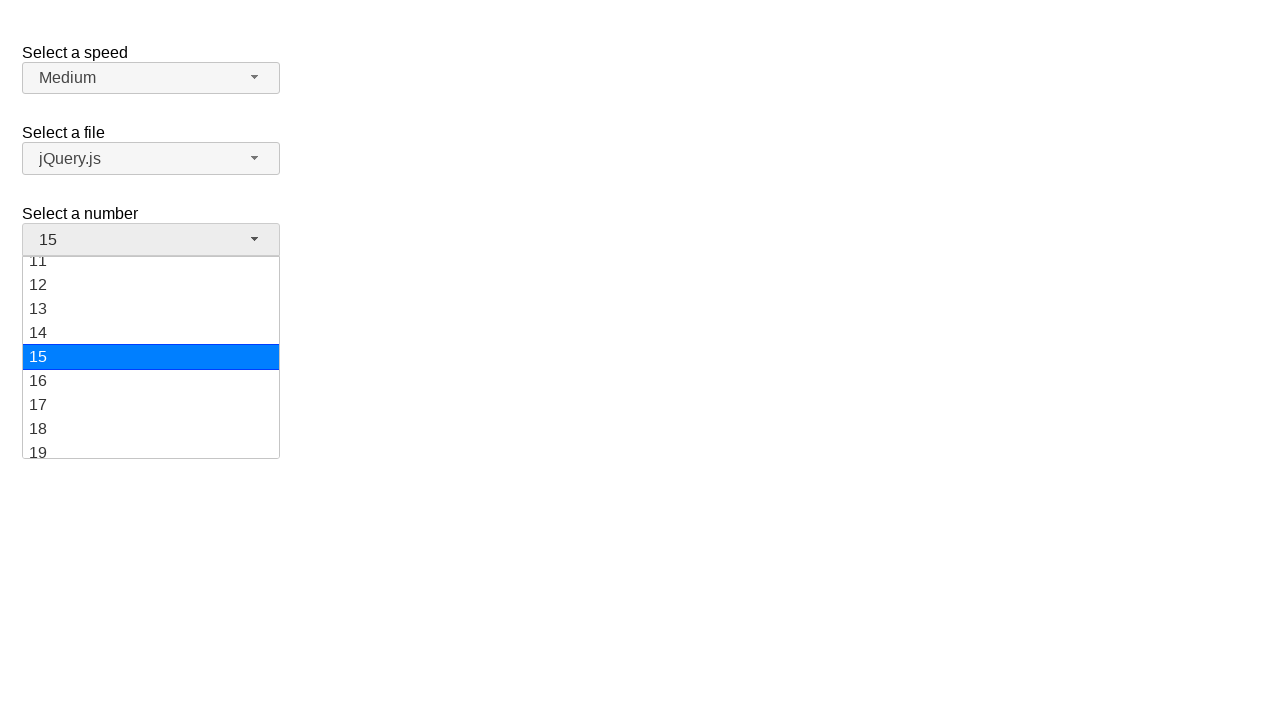

Selected '19' from number dropdown at (151, 446) on xpath=//ul[@id='number-menu']/li/div[text()='19']
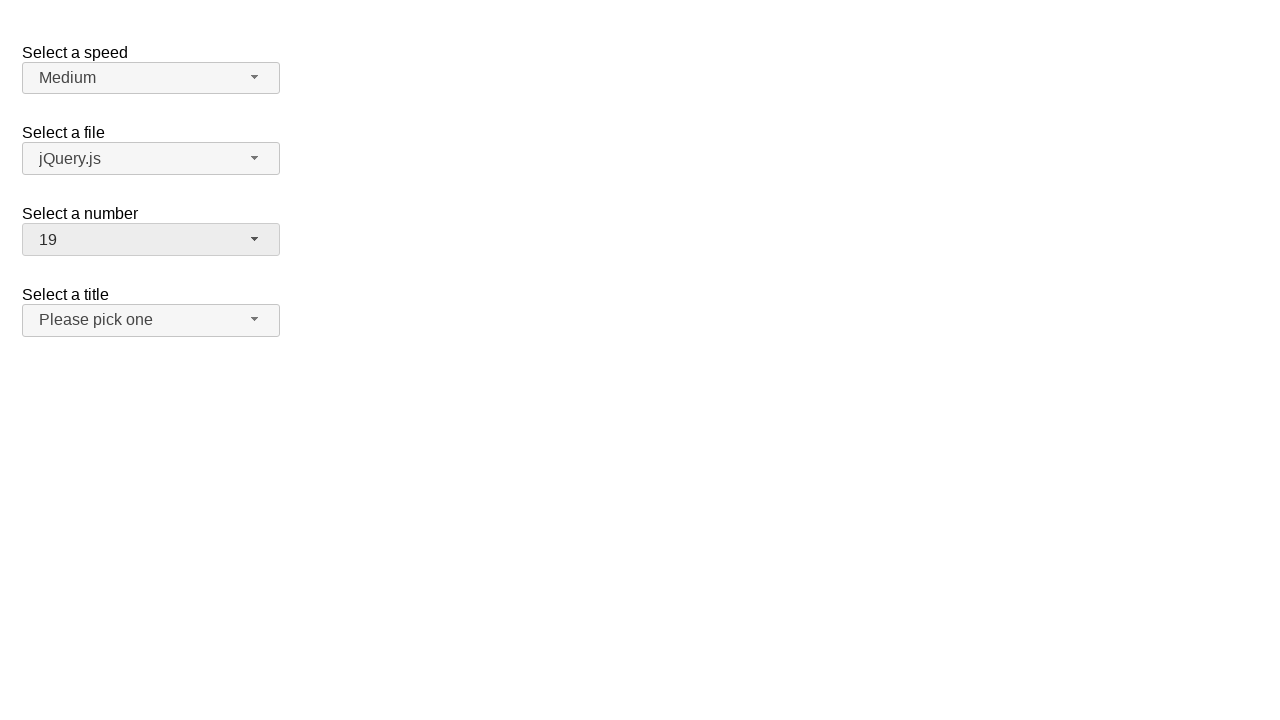

Verified '19' is displayed in number dropdown
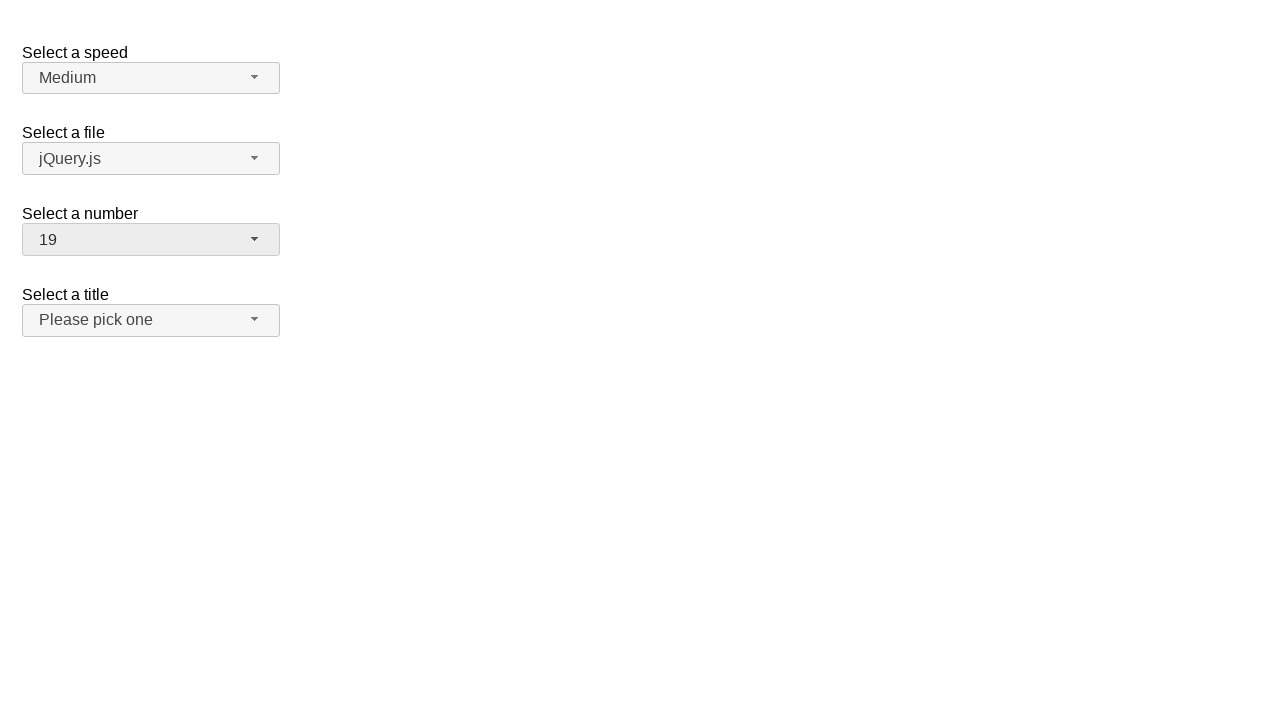

Clicked speed dropdown button to open menu at (151, 78) on xpath=//span[@id='speed-button']
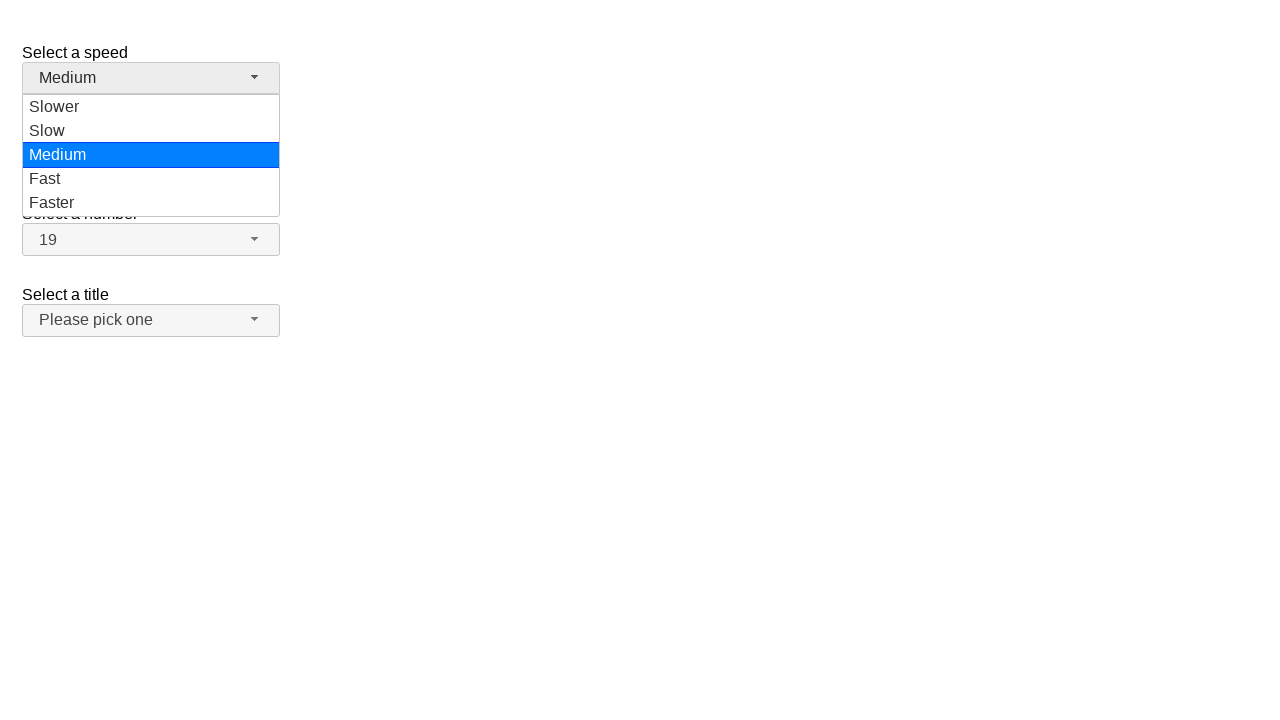

Speed dropdown menu loaded
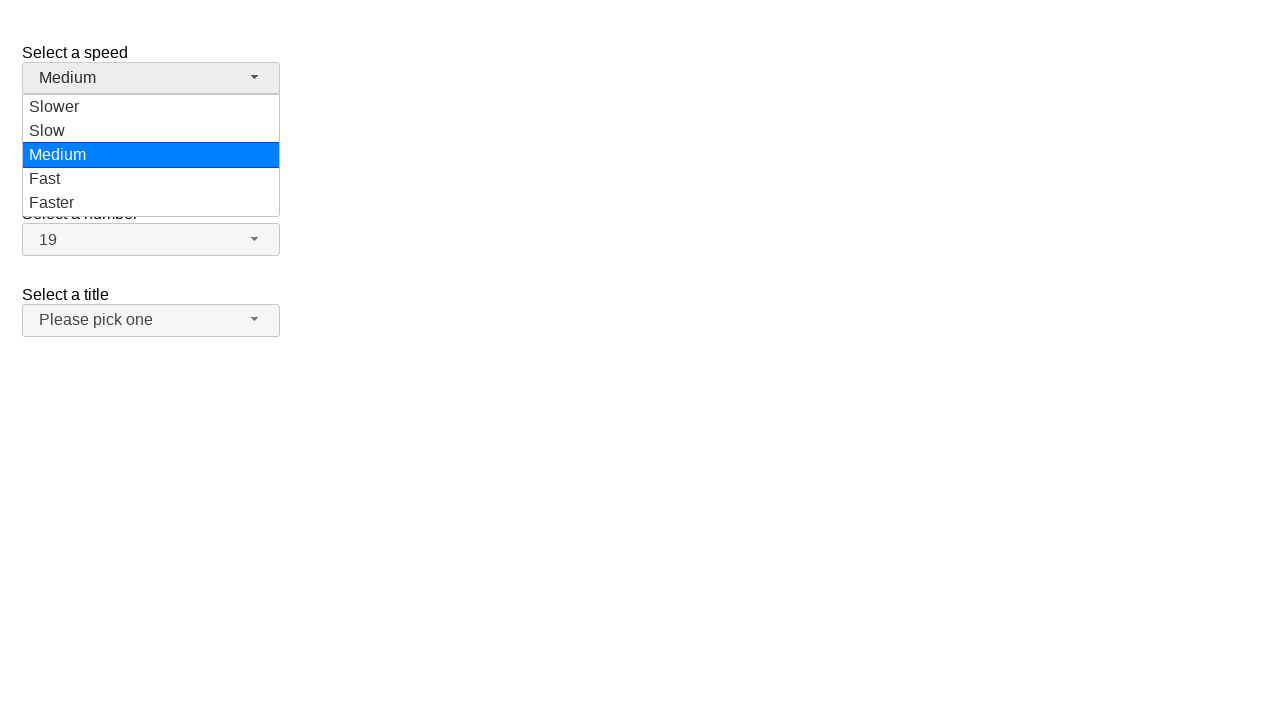

Selected 'Faster' from speed dropdown at (151, 203) on xpath=//ul[@id='speed-menu']/li/div[text()='Faster']
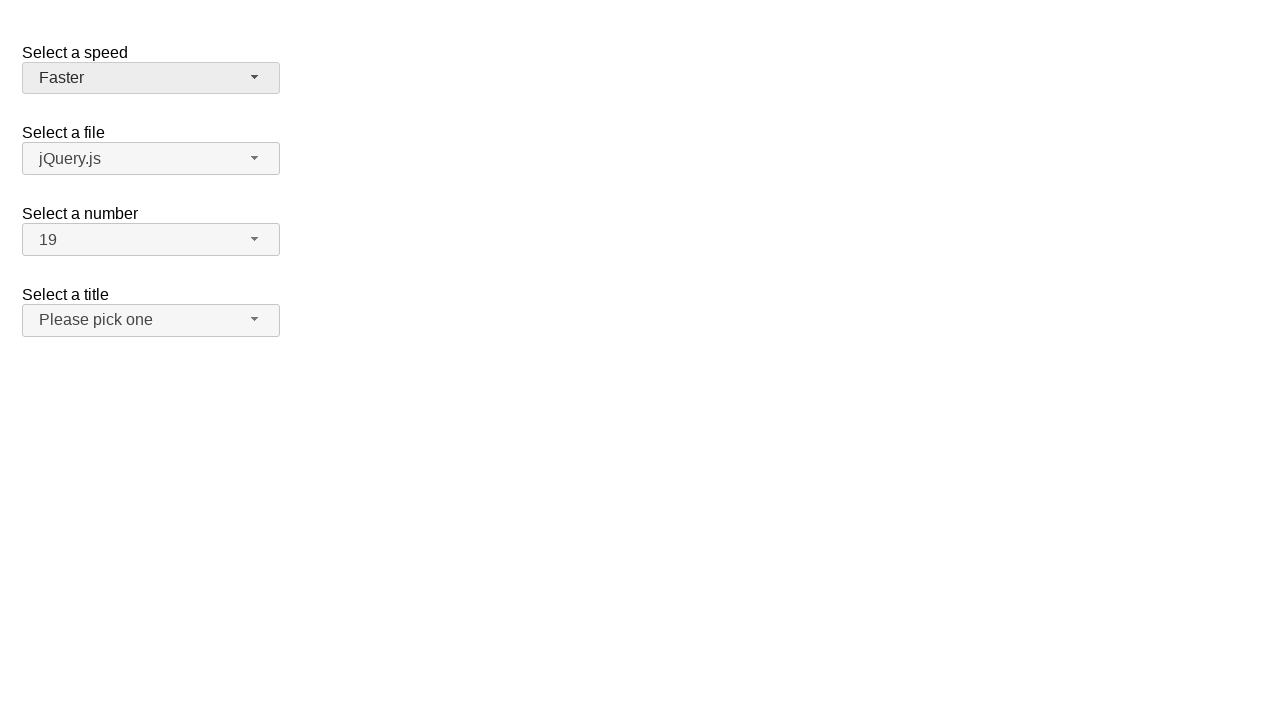

Verified 'Faster' is displayed in speed dropdown
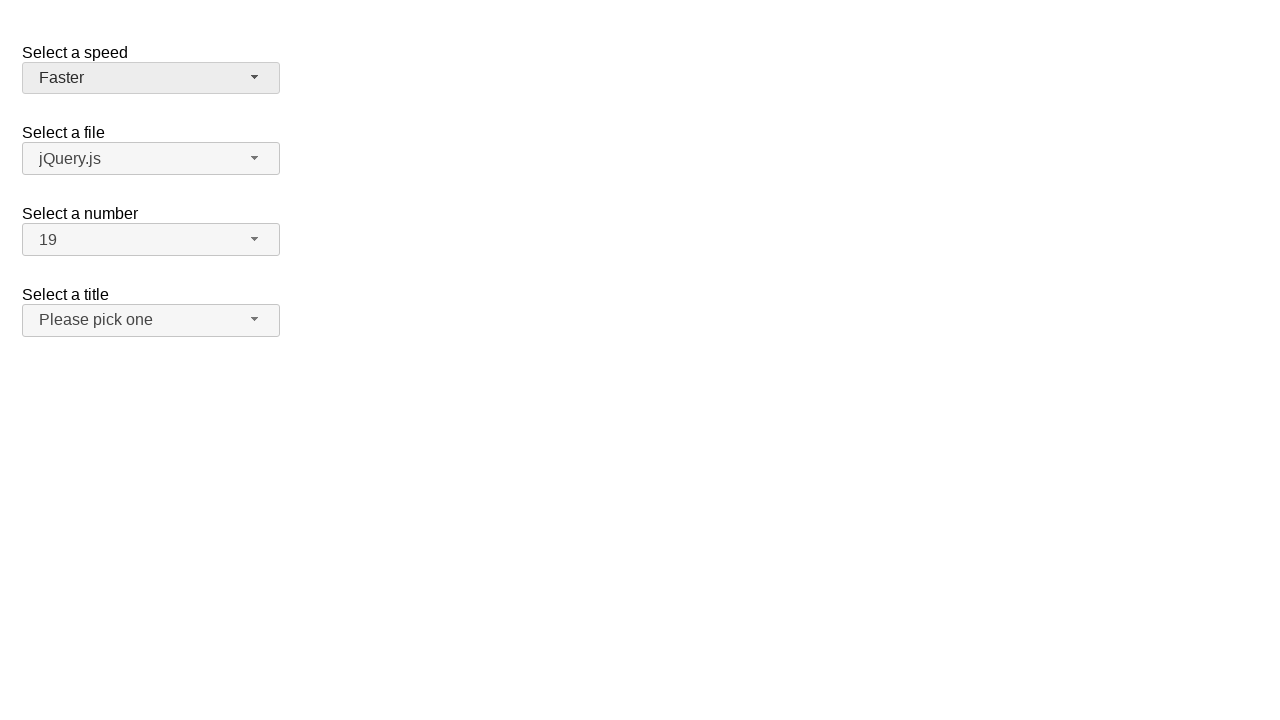

Clicked salutation dropdown button to open menu at (151, 320) on xpath=//span[@id='salutation-button']
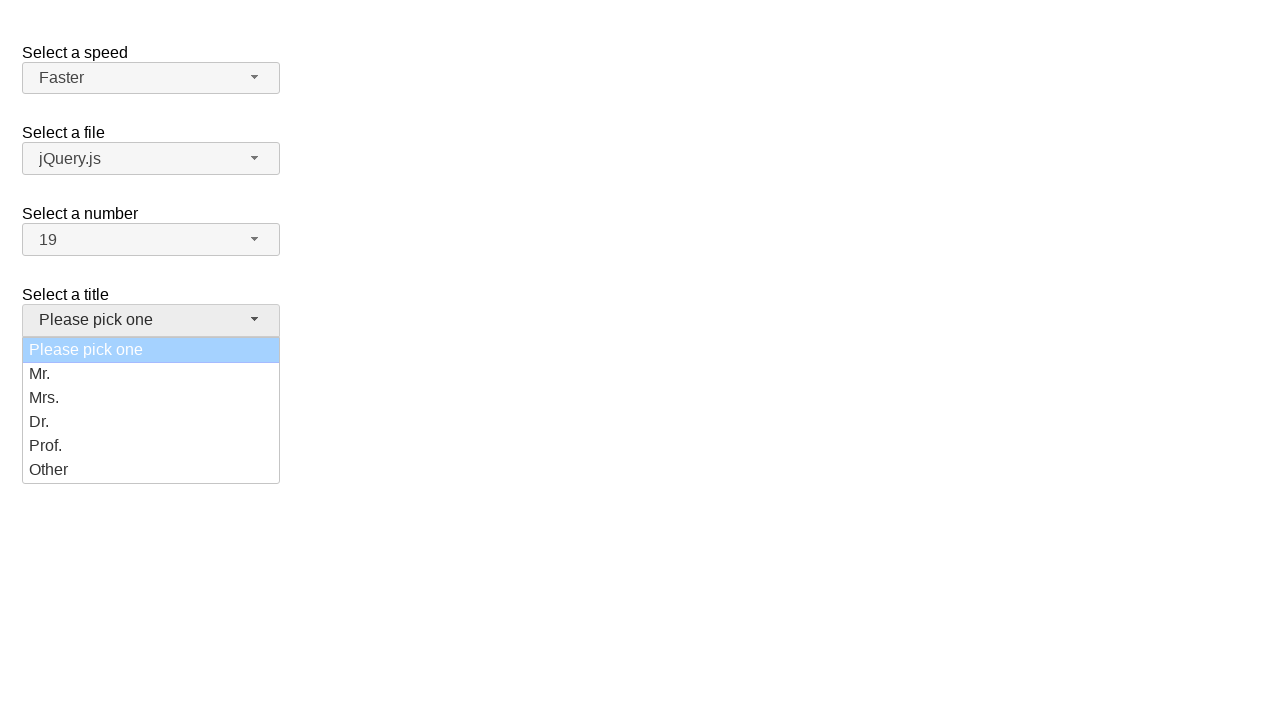

Salutation dropdown menu loaded
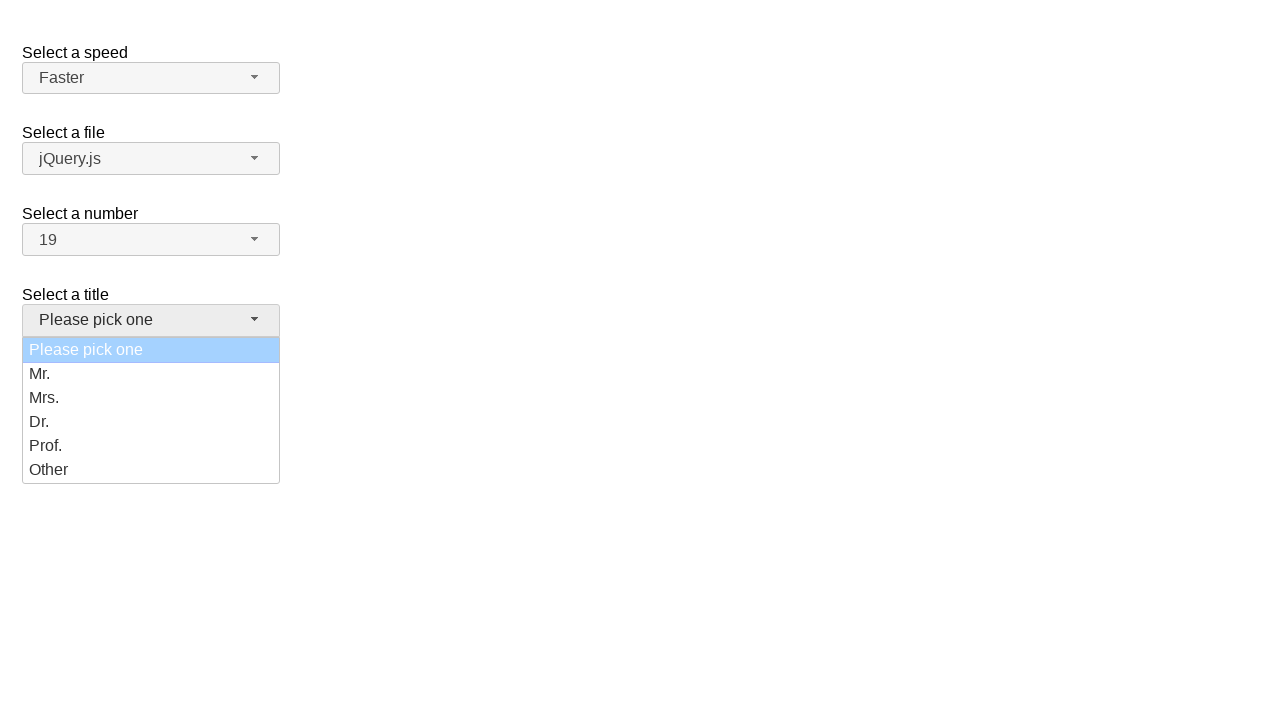

Selected 'Prof.' from salutation dropdown at (151, 446) on xpath=//ul[@id='salutation-menu']/li/div[text()='Prof.']
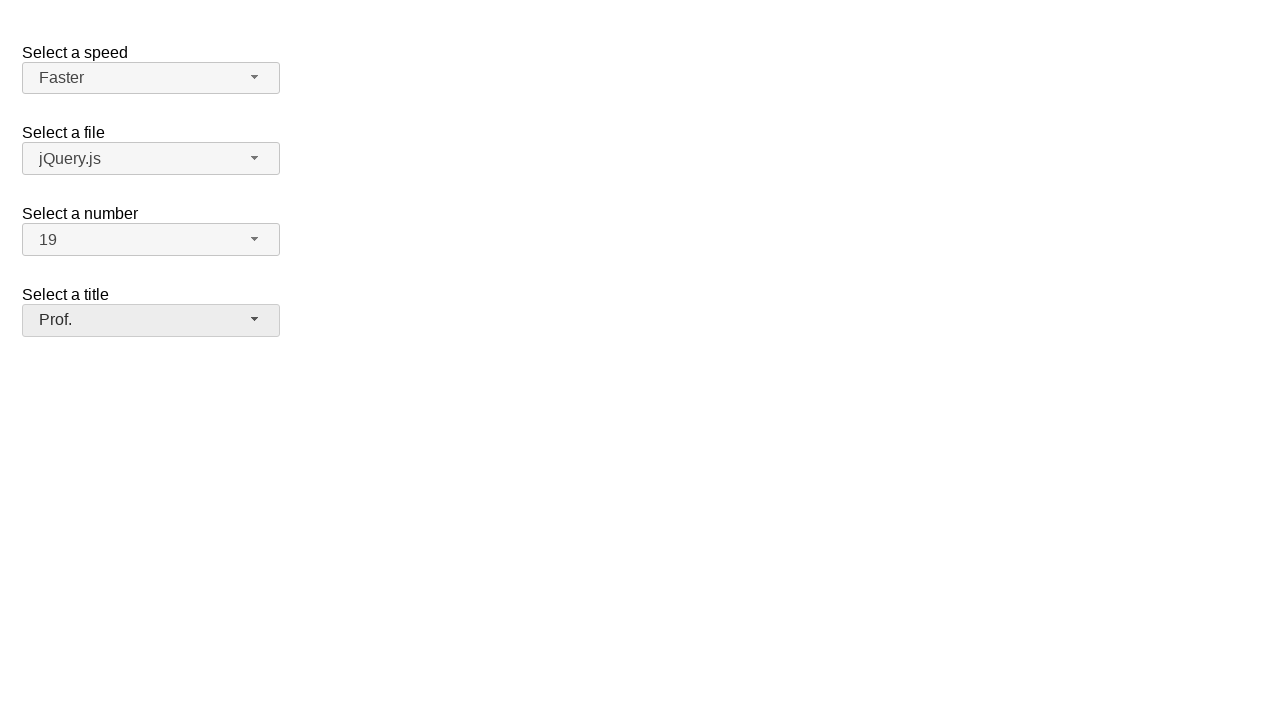

Verified 'Prof.' is displayed in salutation dropdown
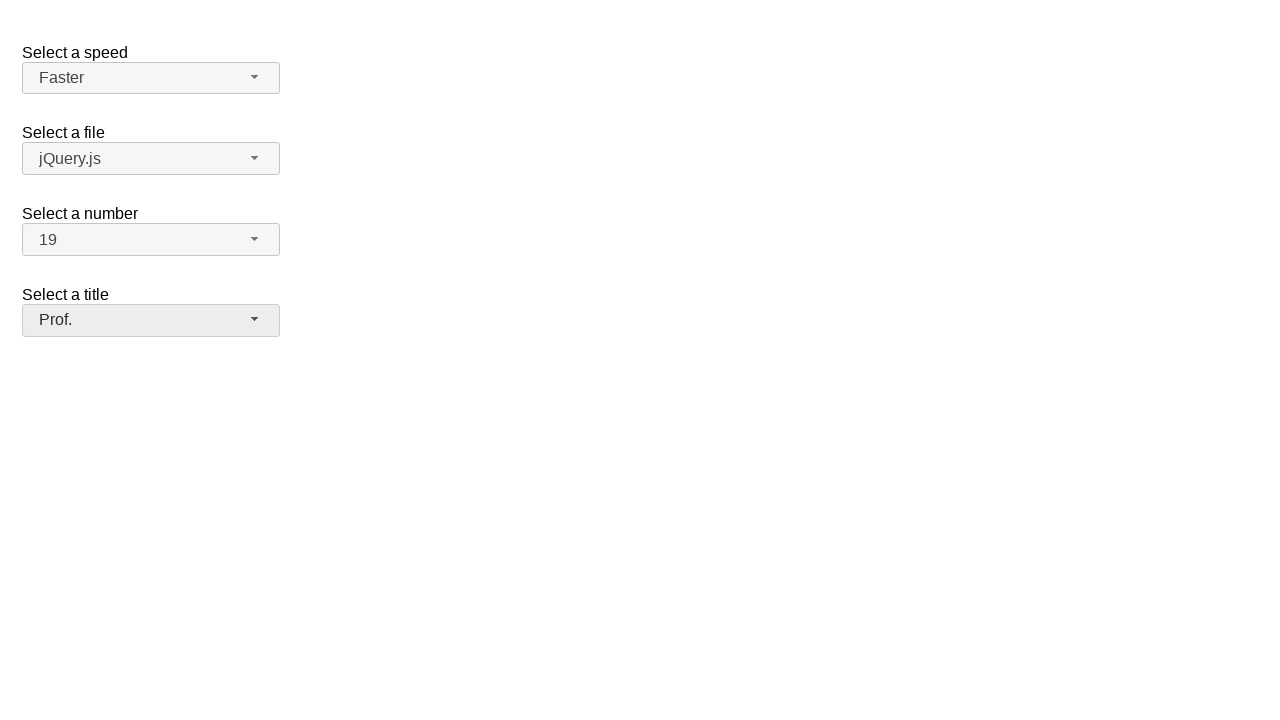

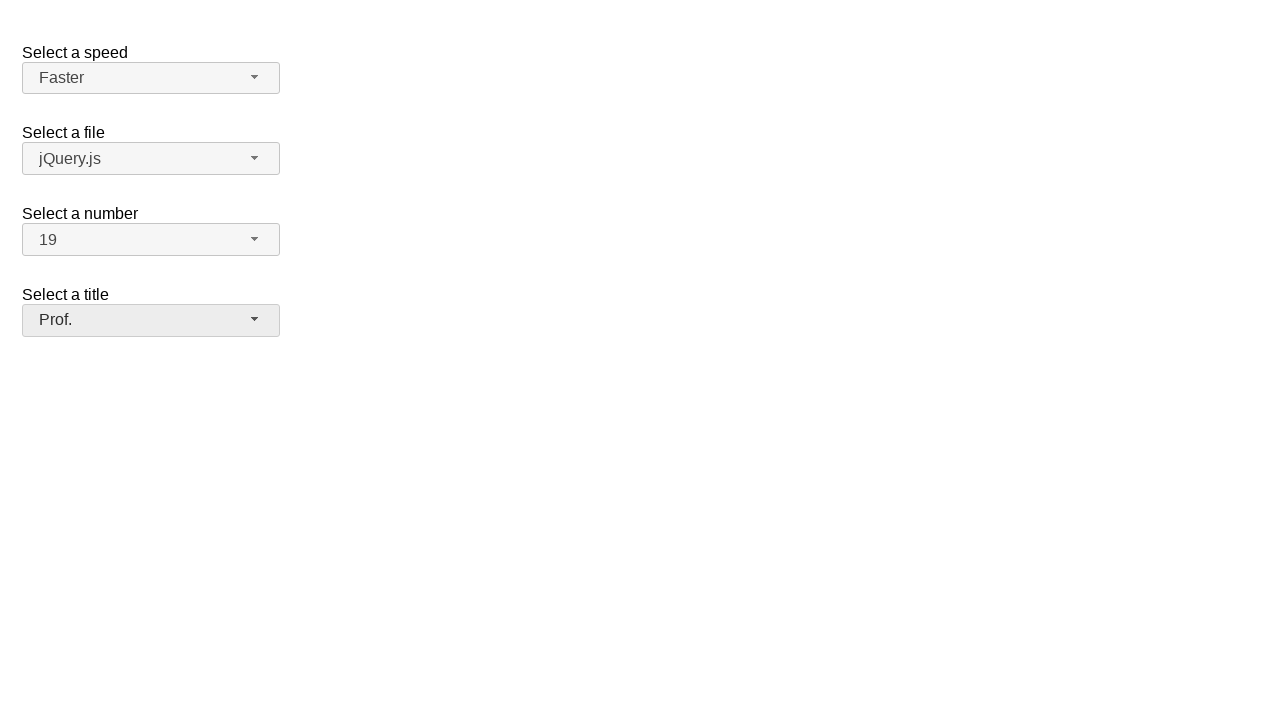